Tests button click functionality on DemoQA by clicking a button and verifying that the expected confirmation message appears

Starting URL: https://demoqa.com/buttons

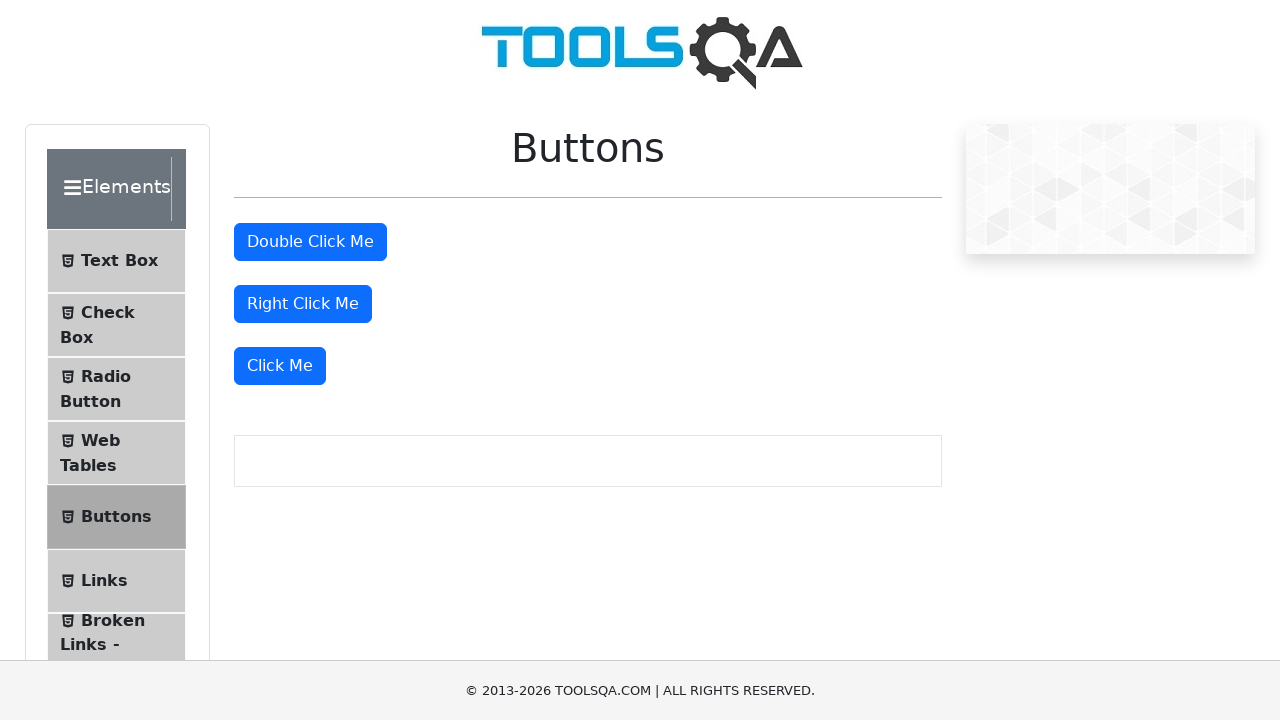

Clicked the 'Click Me' button at (280, 366) on xpath=//button[.='Click Me']
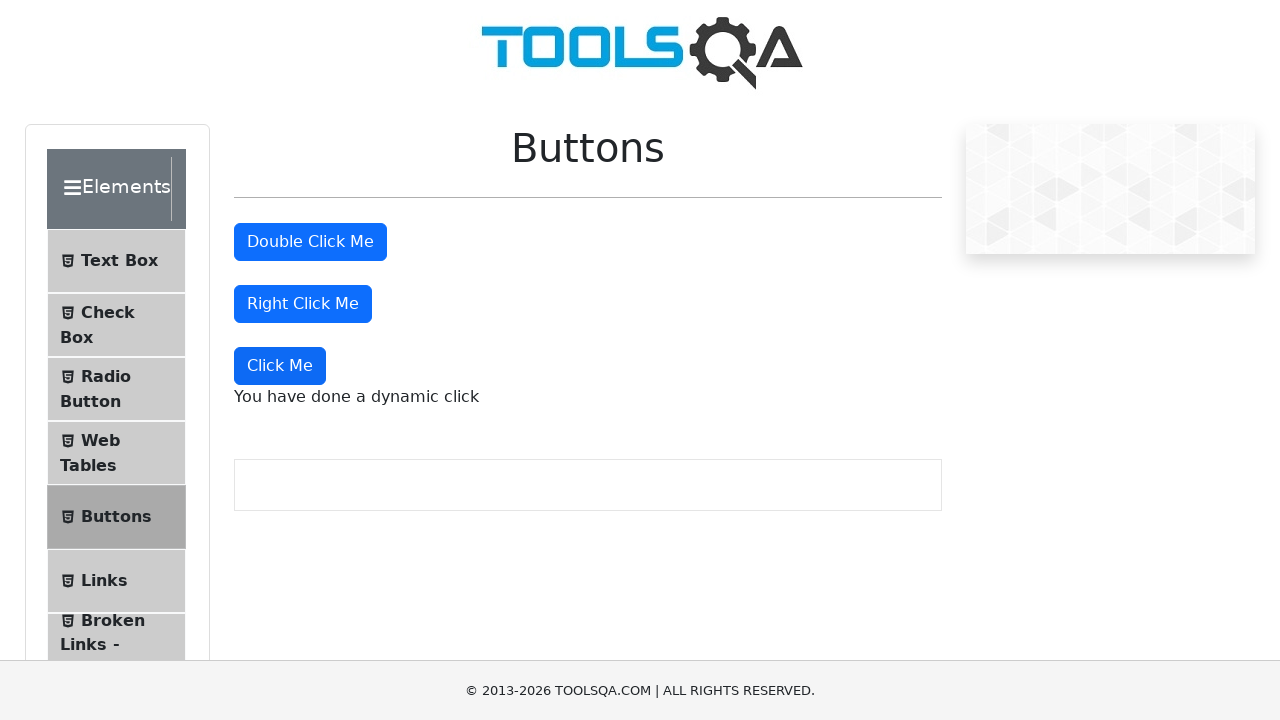

Verified the dynamic click confirmation message appeared
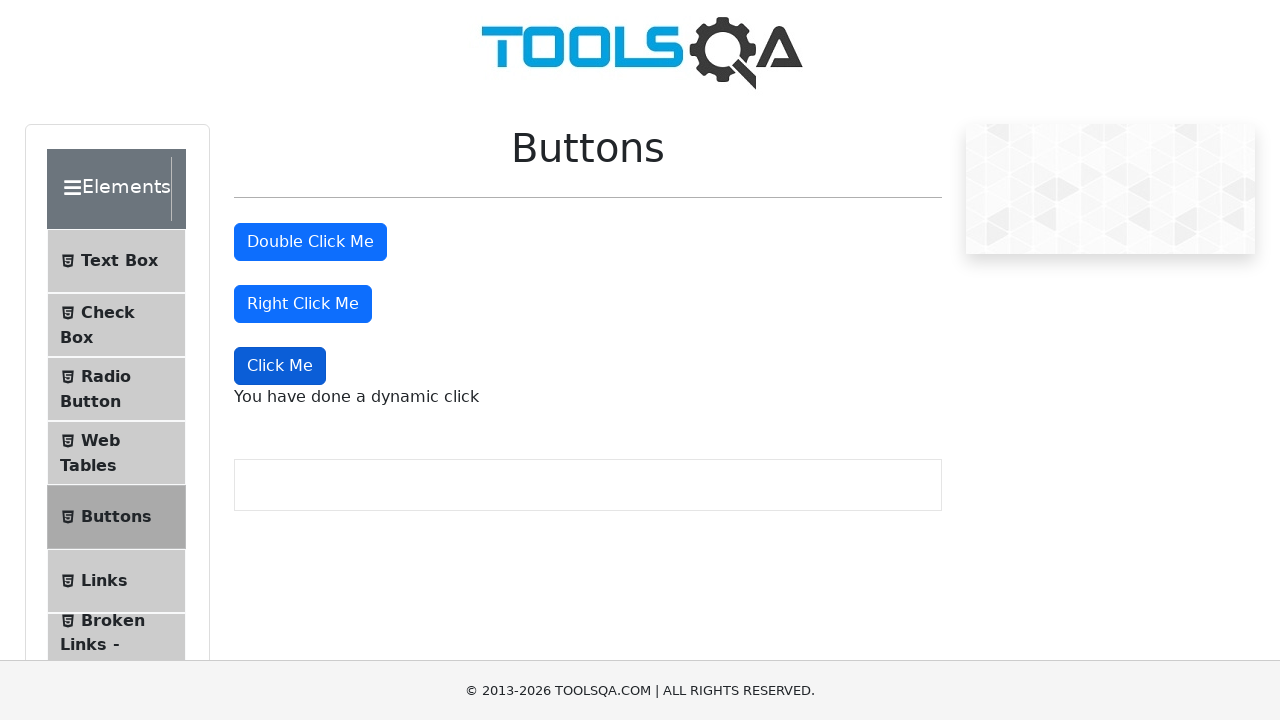

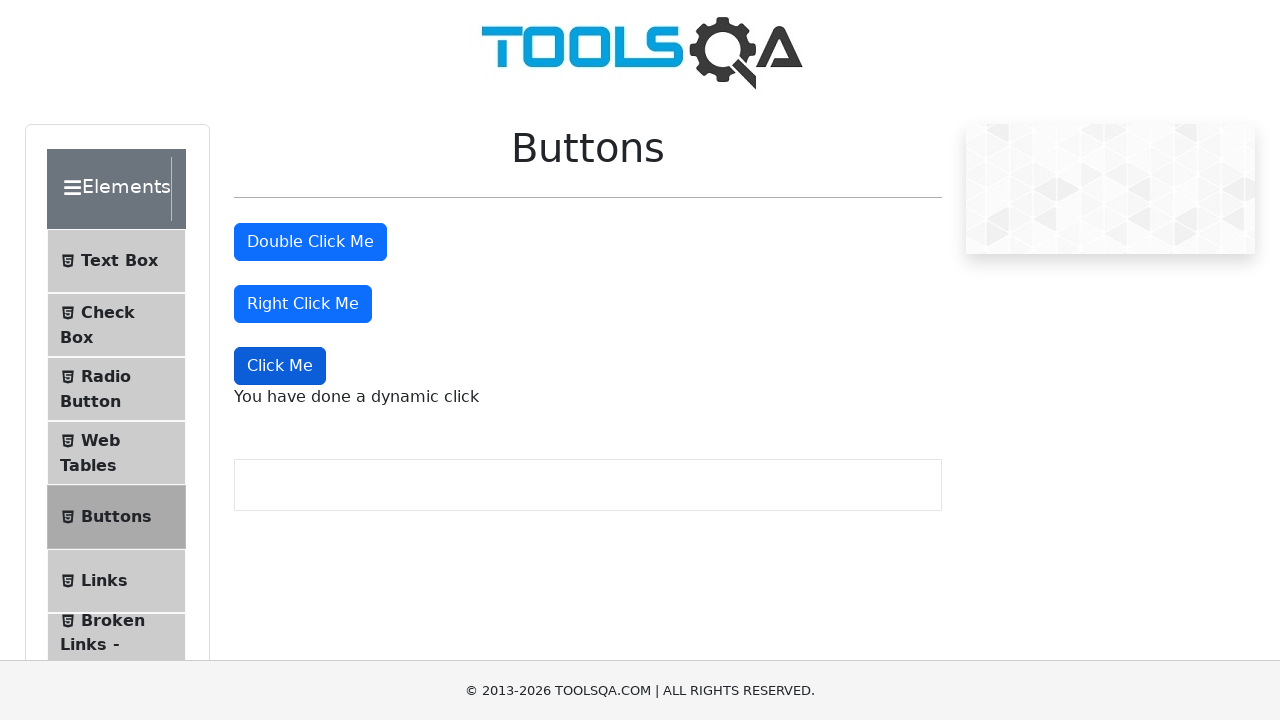